Tests a registration form by filling in personal details including first name, username, email, selecting gender, and choosing a department from a dropdown.

Starting URL: https://practice.cydeo.com/registration_form

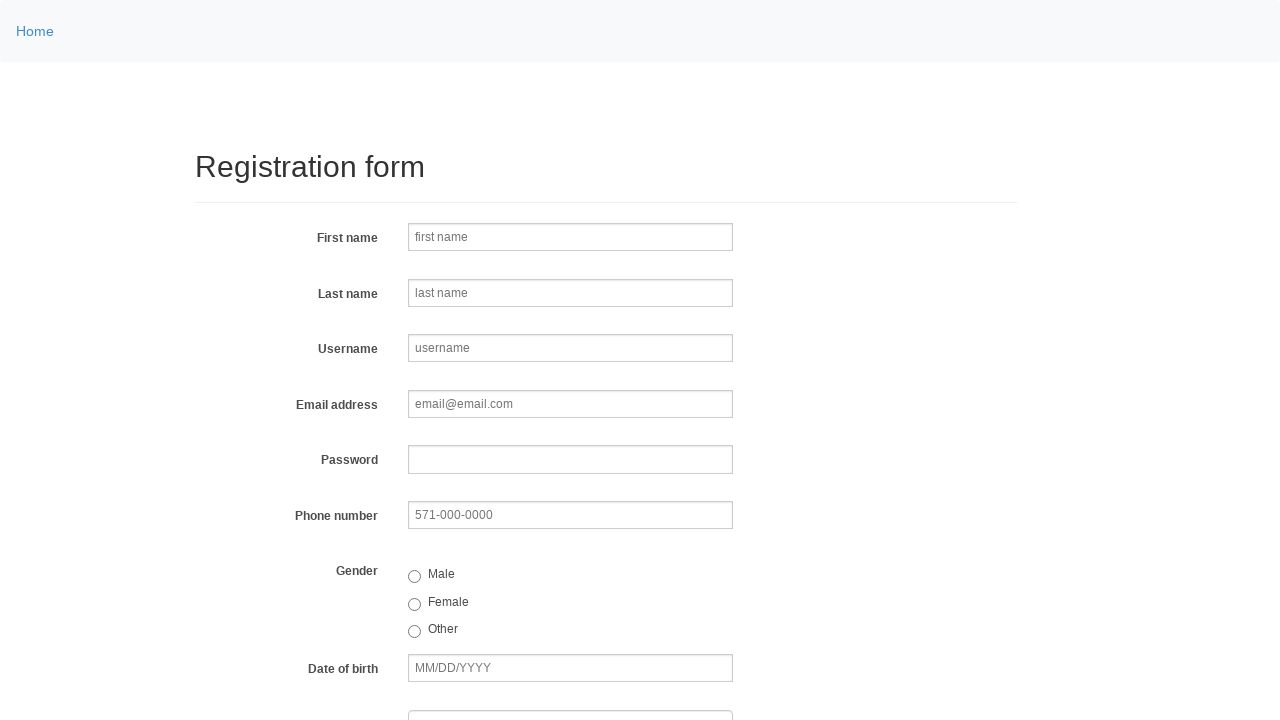

Filled first name field with 'Jennifer' on input[name='firstname']
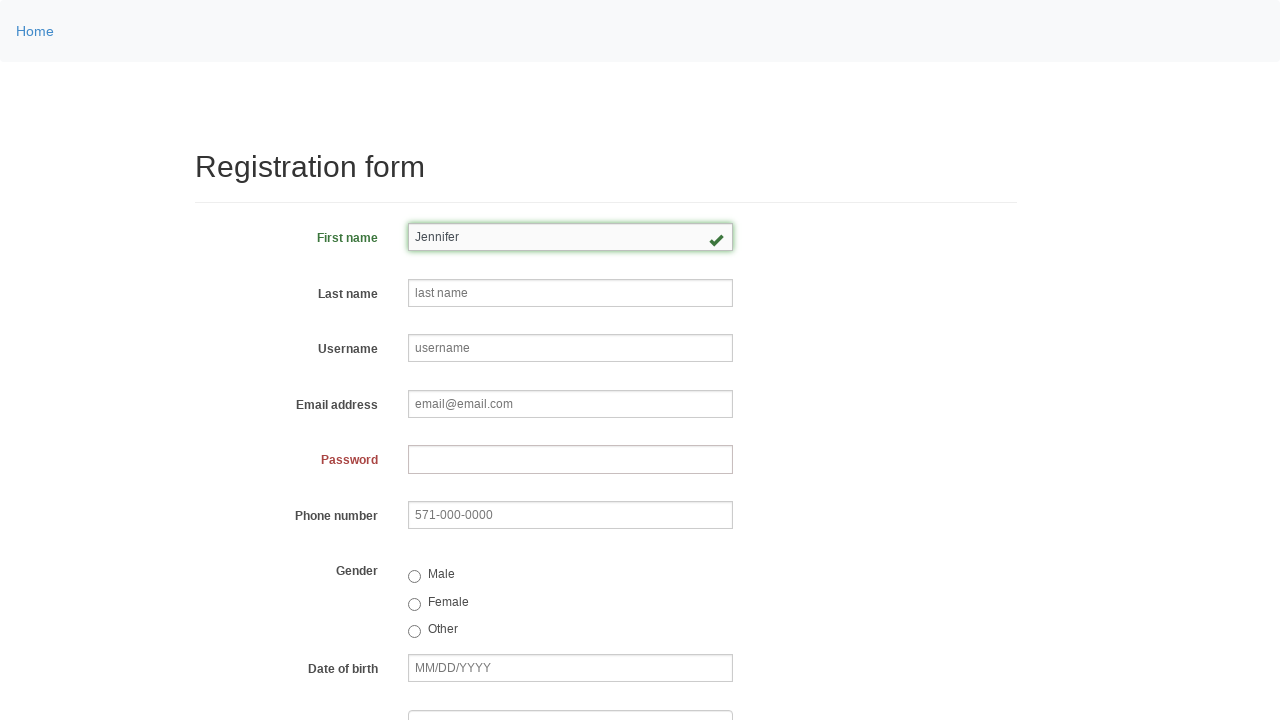

Filled last name field with 'Morrison' on input[name='lastname']
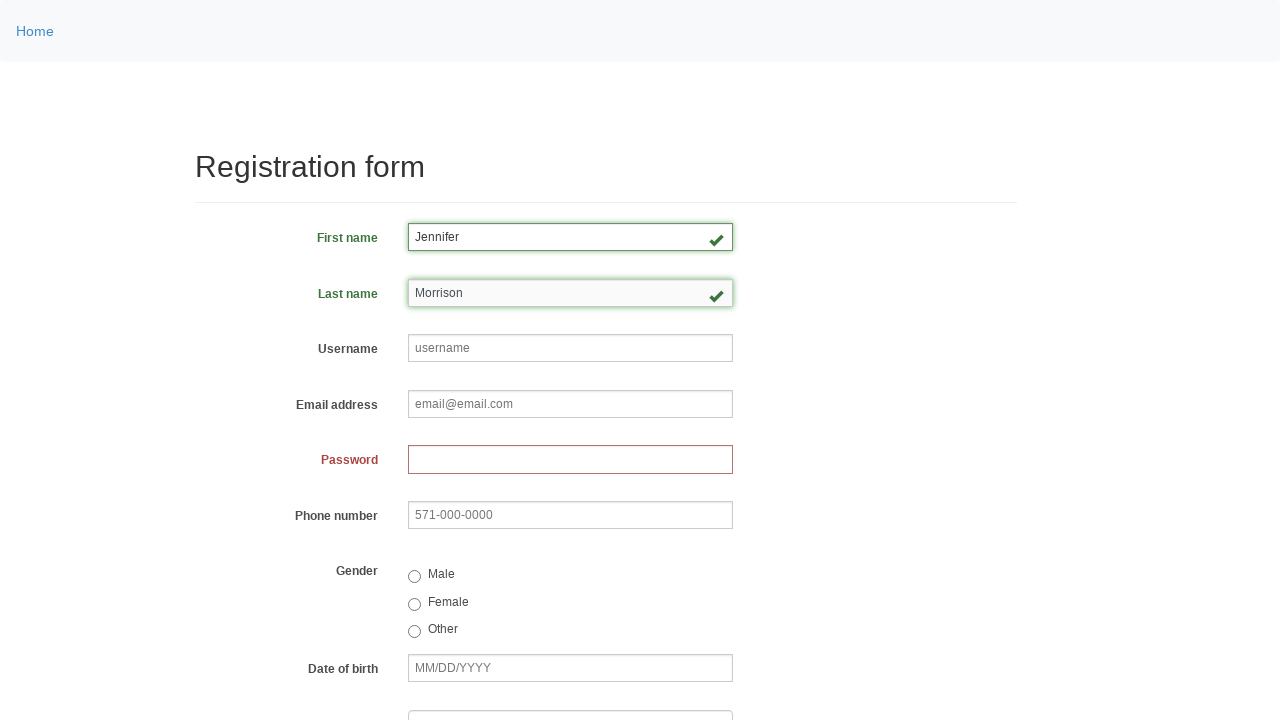

Filled username field with 'jmorr847' on input[name='username']
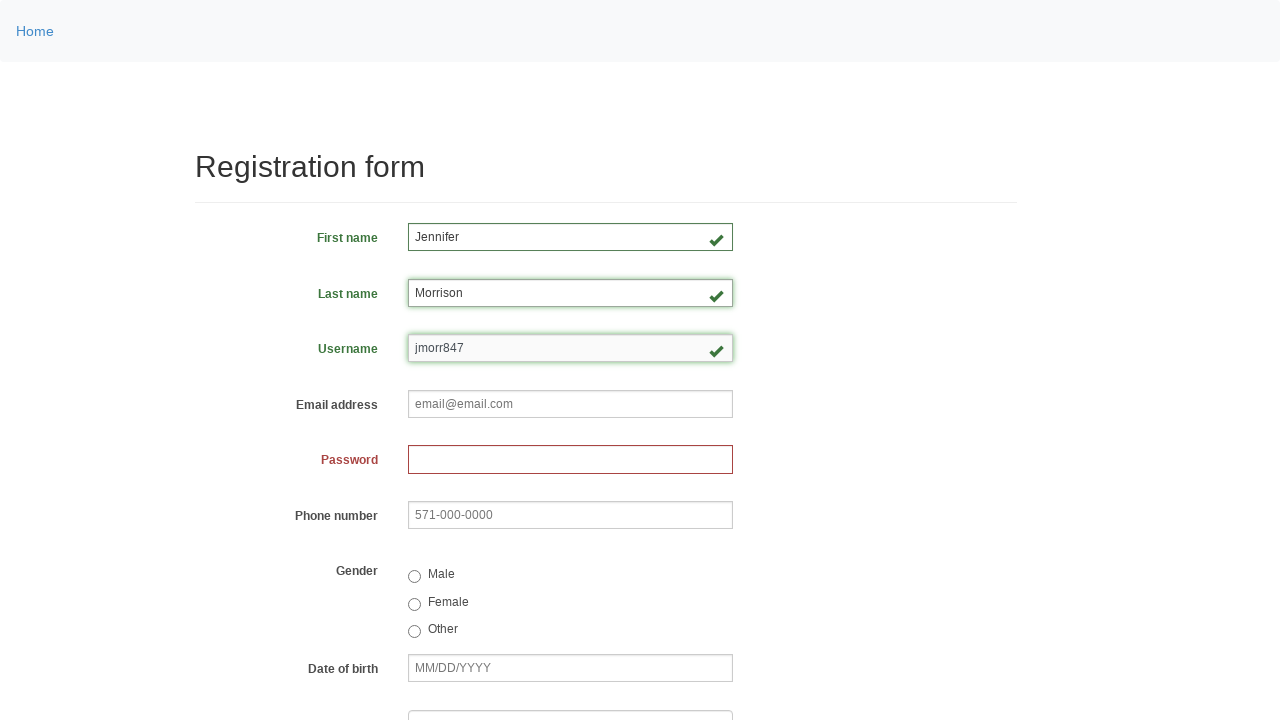

Filled email field with 'jennifer.morrison@example.com' on input[name='email']
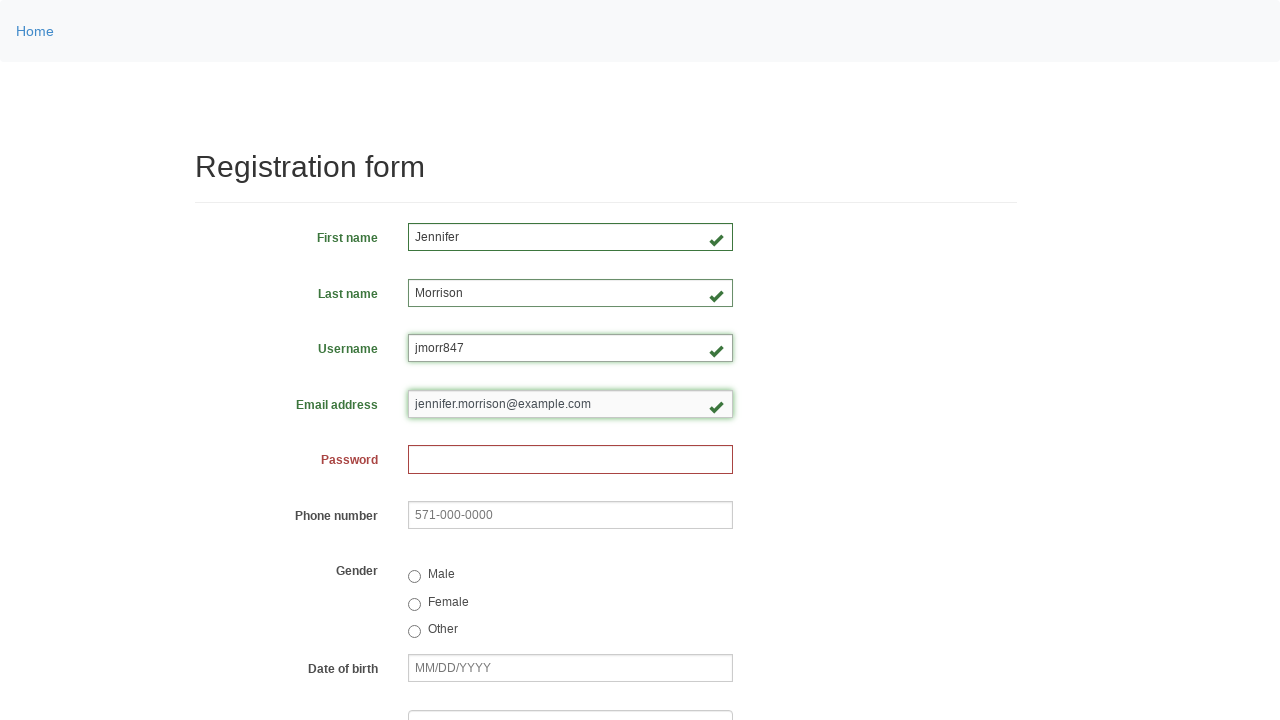

Filled password field with 'SecurePass123!' on input[name='password']
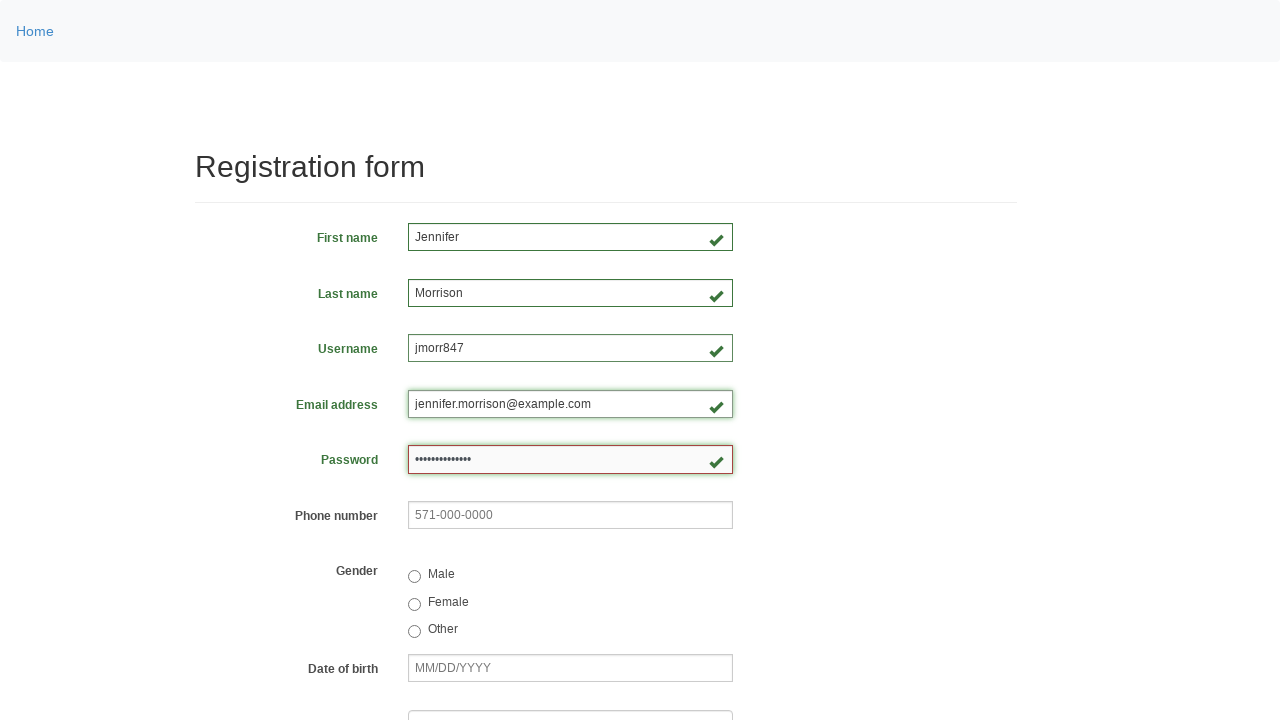

Filled phone number field with '571-234-5678' on input[name='phone']
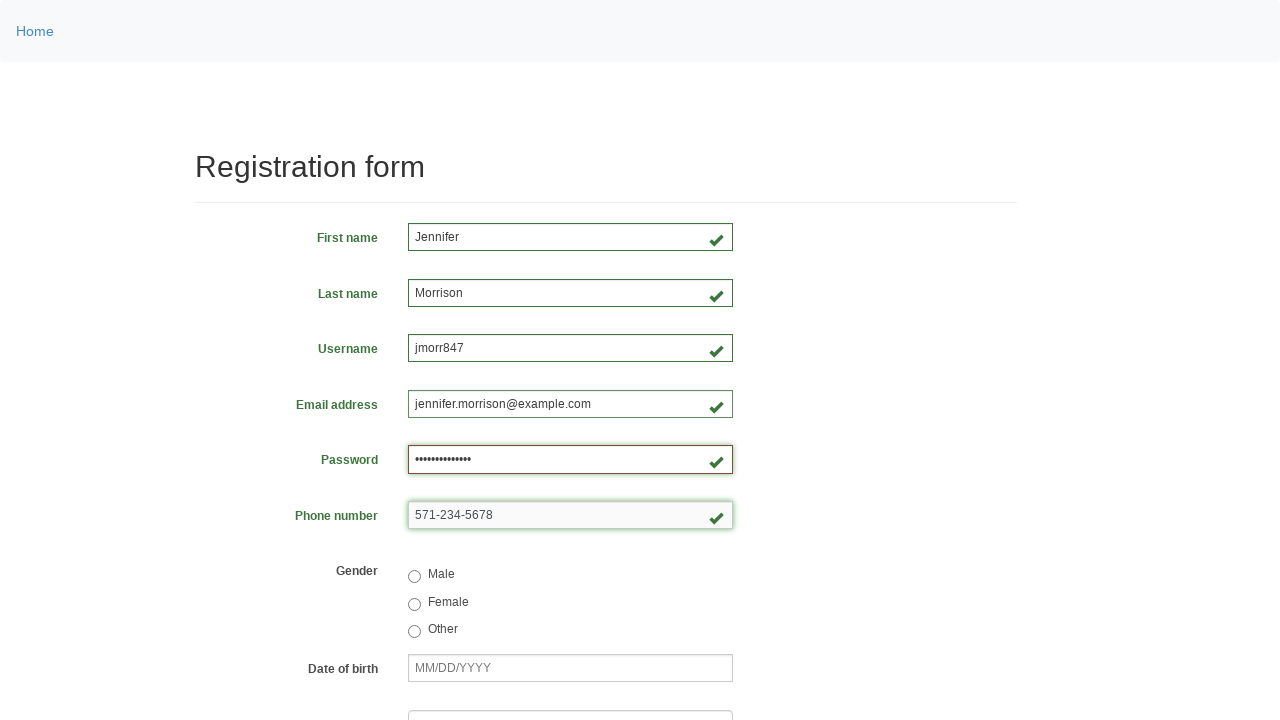

Selected female gender radio button at (414, 604) on input[value='female']
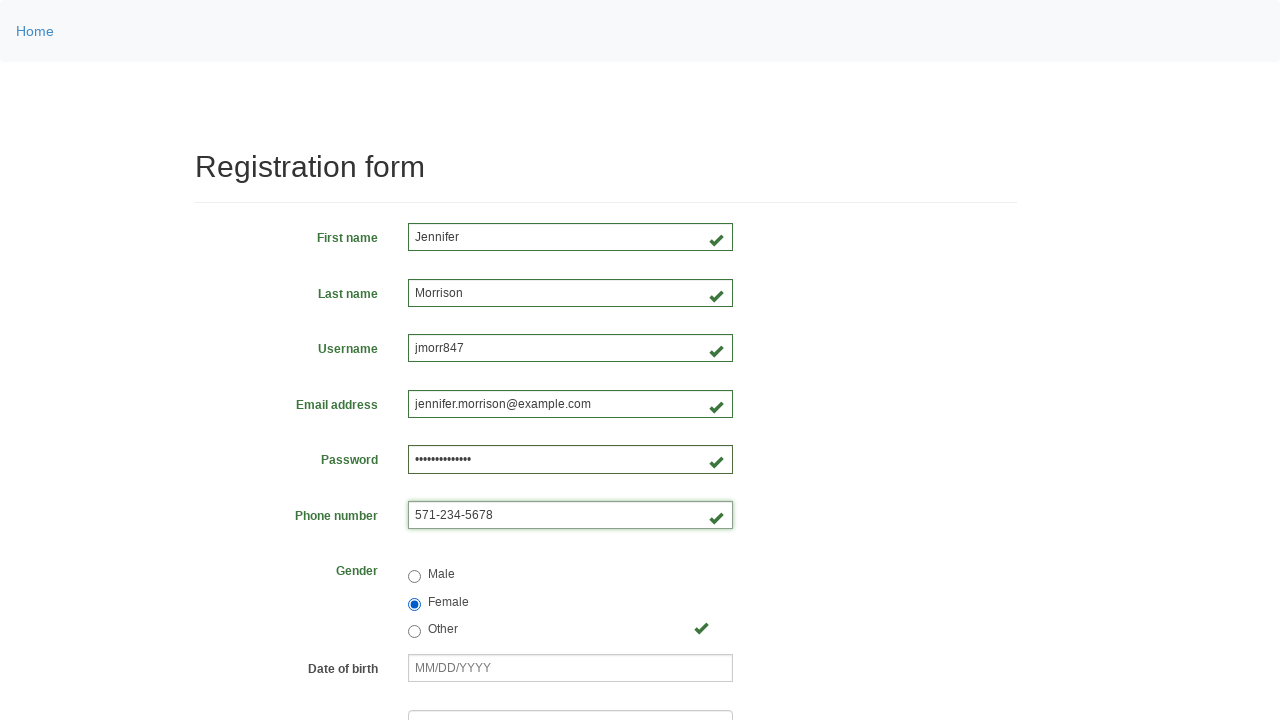

Filled date of birth field with '06/22/1980' on input[name='birthday']
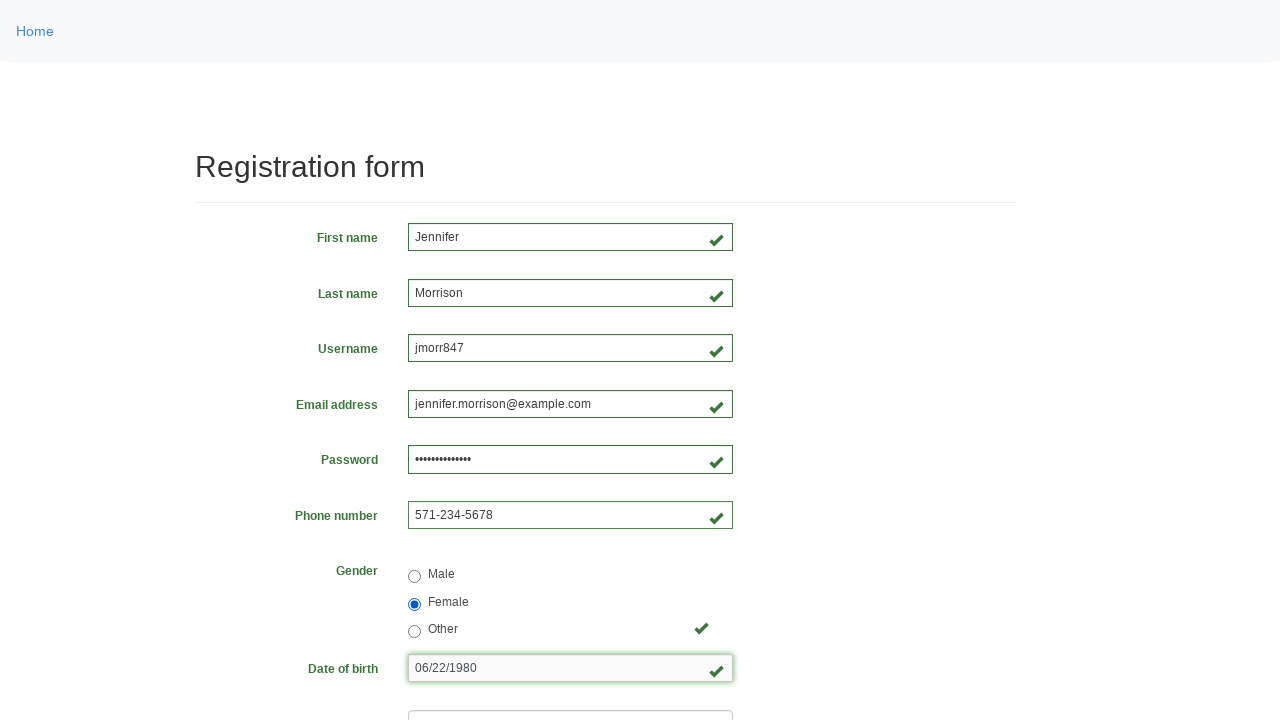

Selected department from dropdown at index 3 on select[name='department']
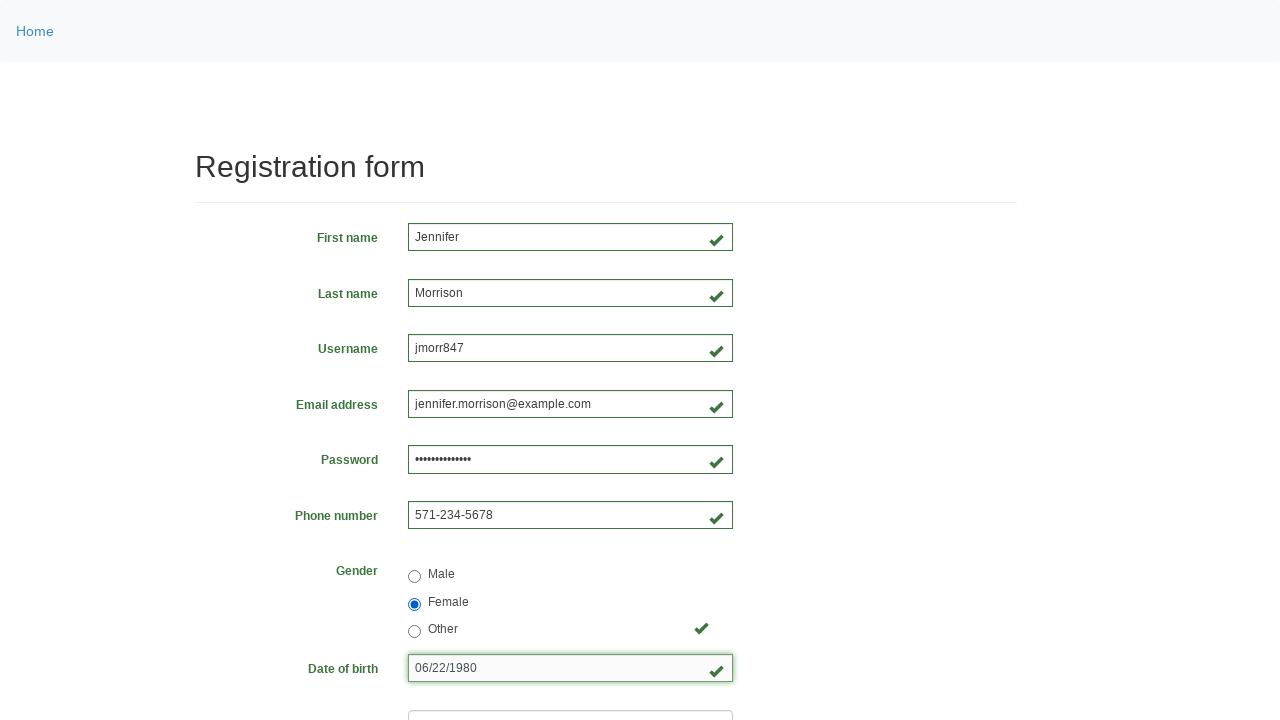

Selected job title from dropdown at index 2 on select[name='job_title']
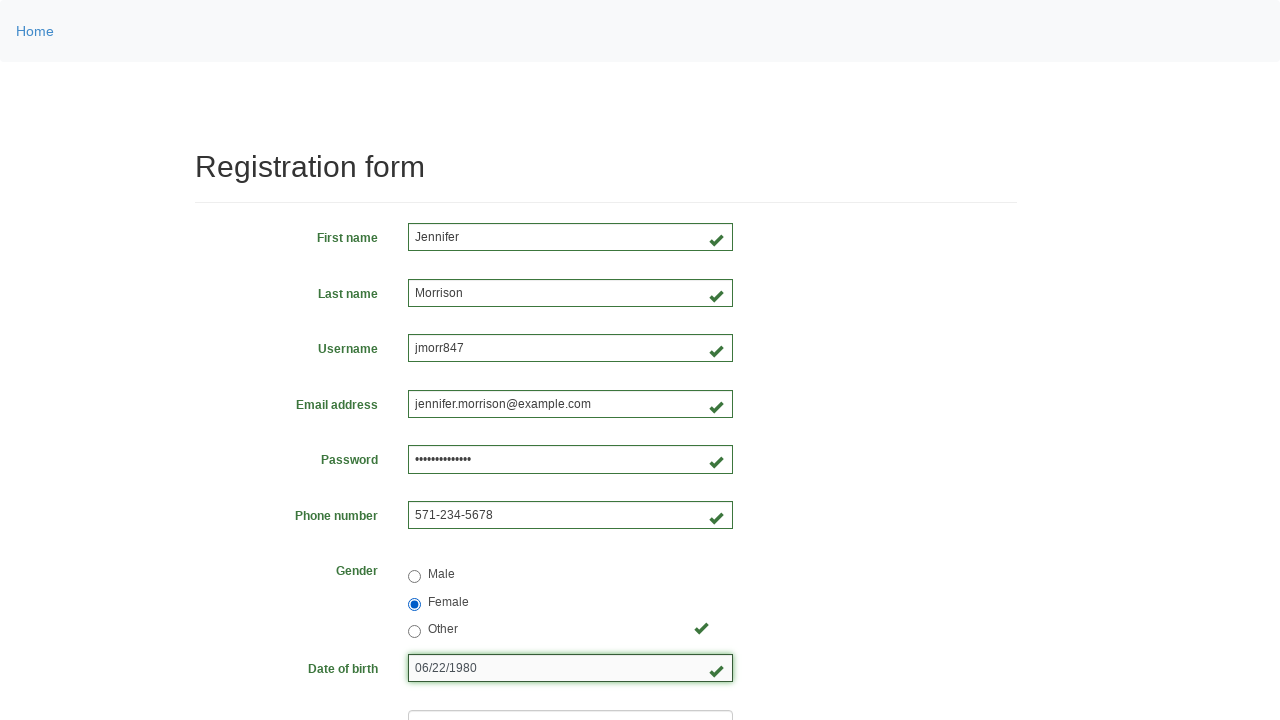

Selected JavaScript programming language checkbox at (520, 468) on input[value='javascript']
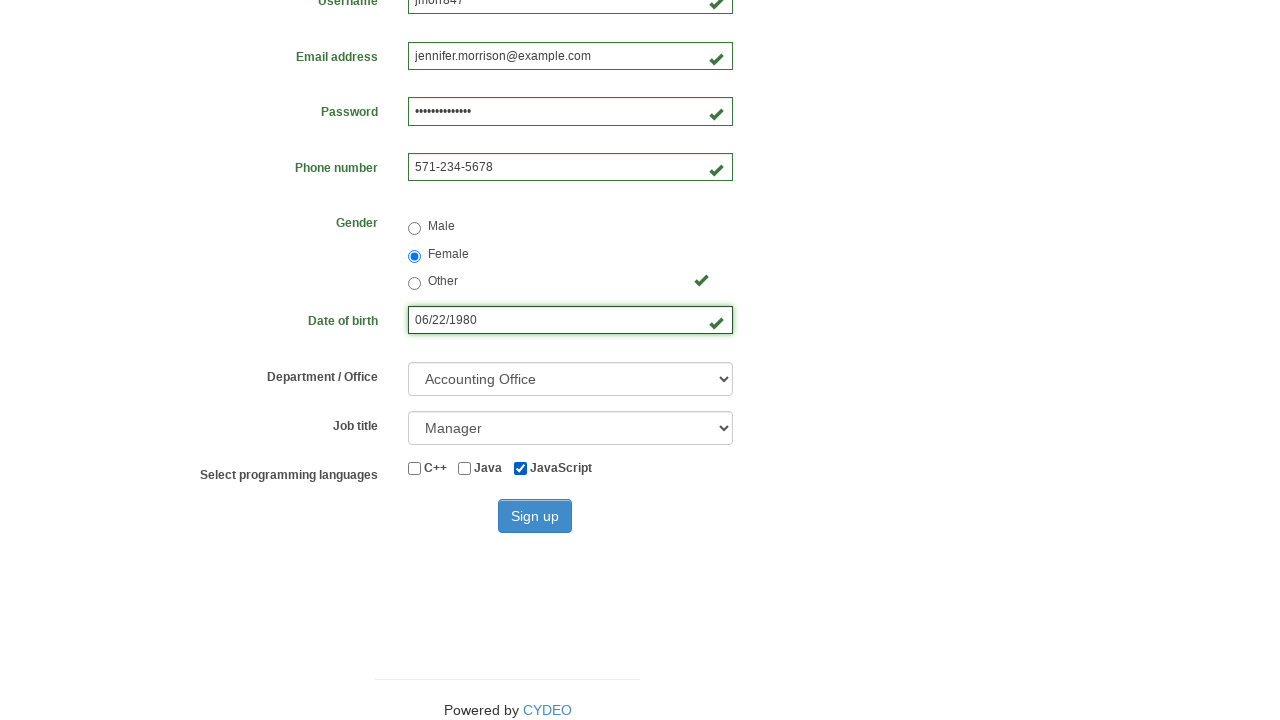

Clicked sign up button to submit registration form at (535, 516) on button[type='submit']
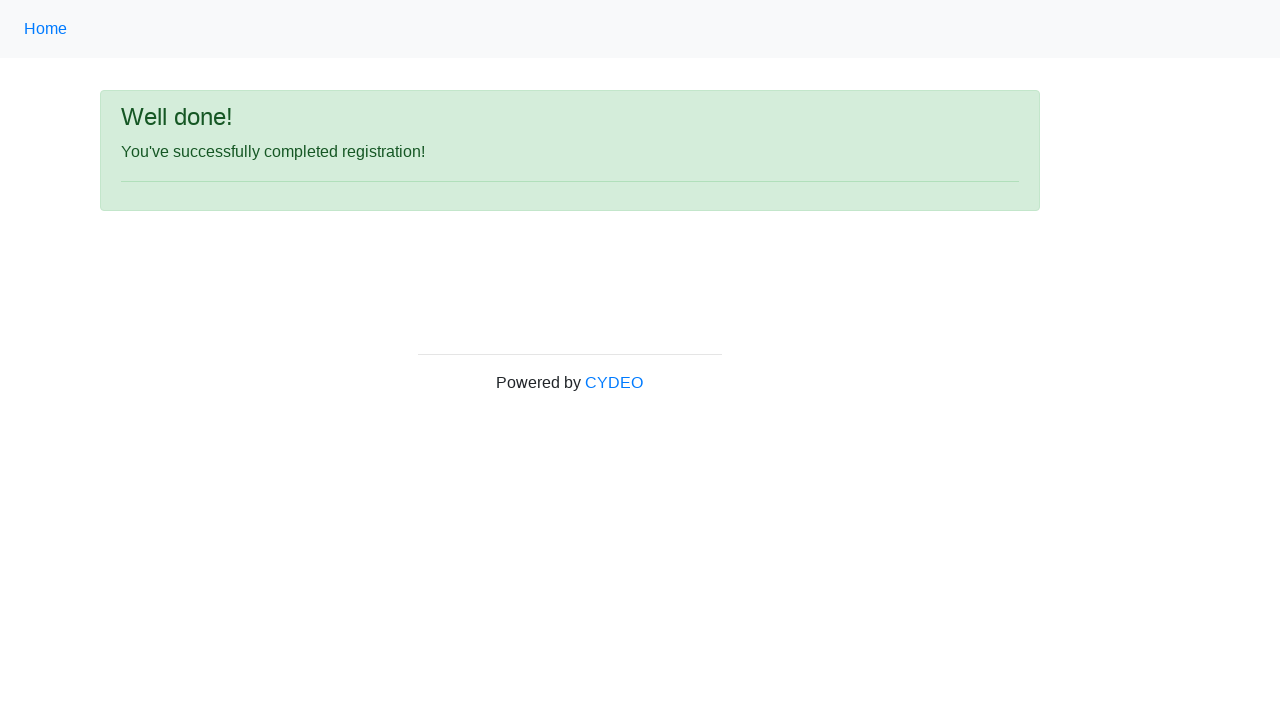

Verified success message appeared: 'You've successfully completed registration'
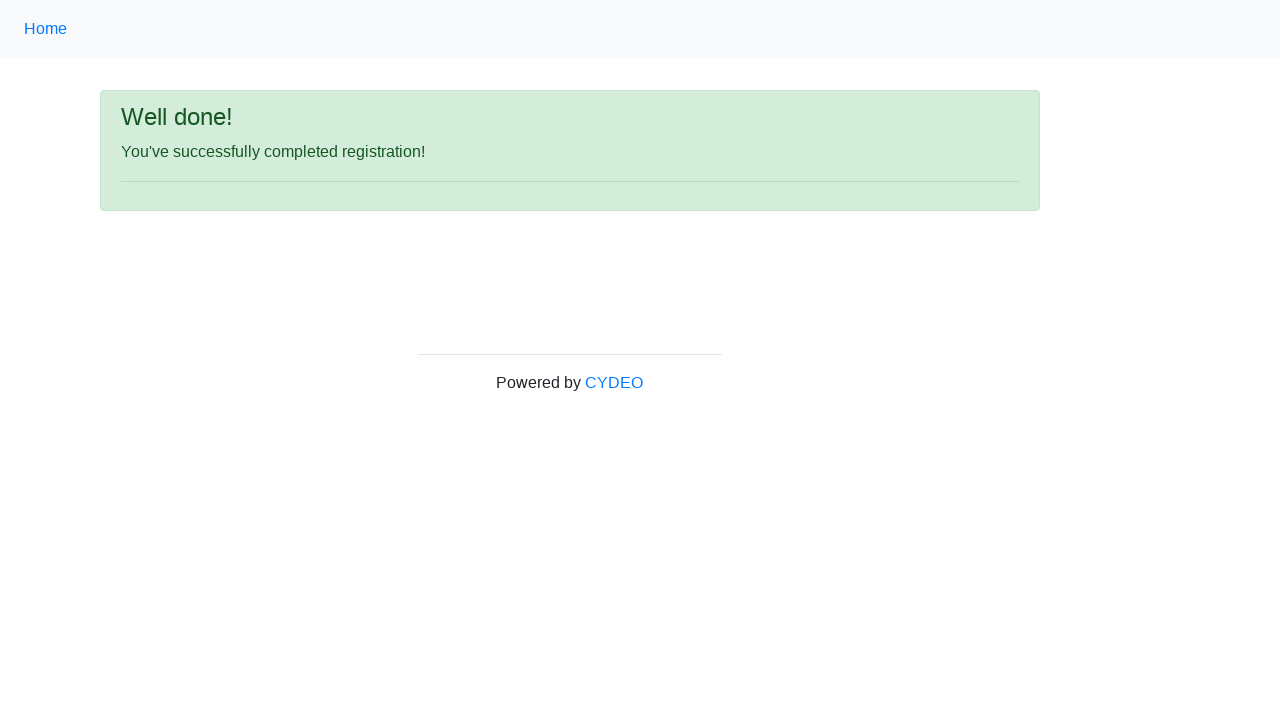

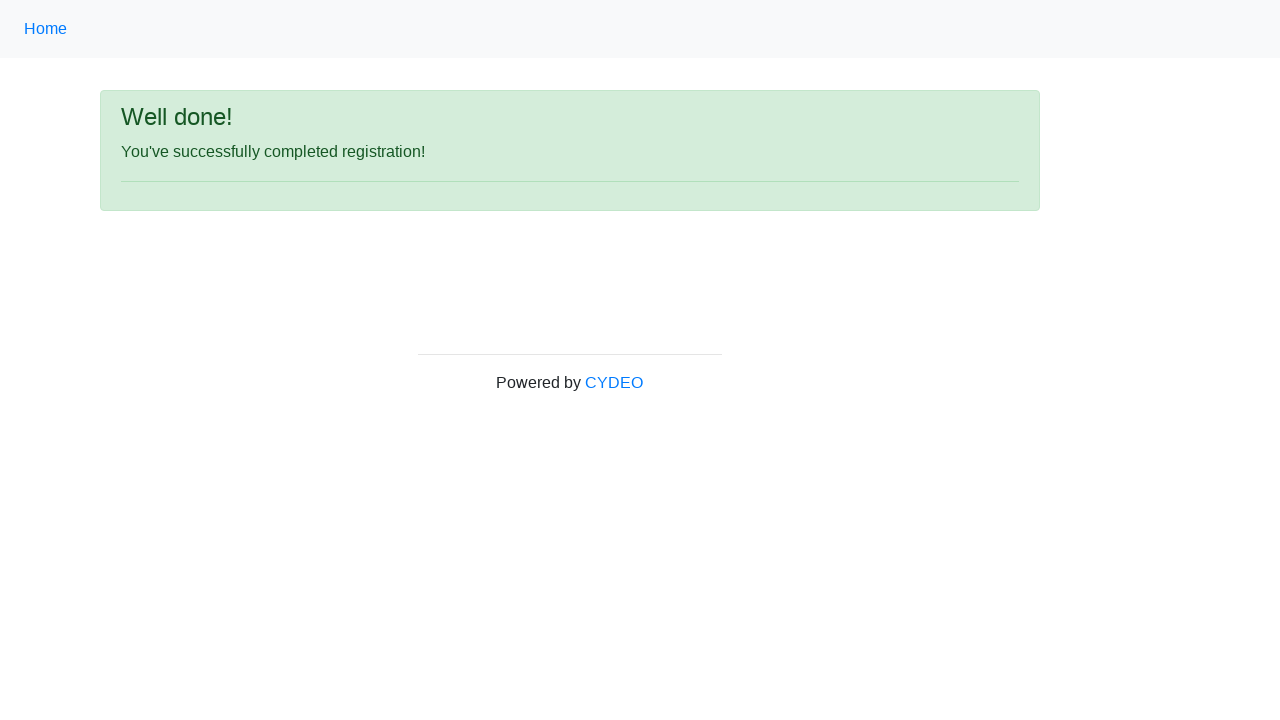